Tests alert and confirmation dialog handling by triggering alerts, reading their text, and accepting or dismissing them

Starting URL: https://rahulshettyacademy.com/AutomationPractice/

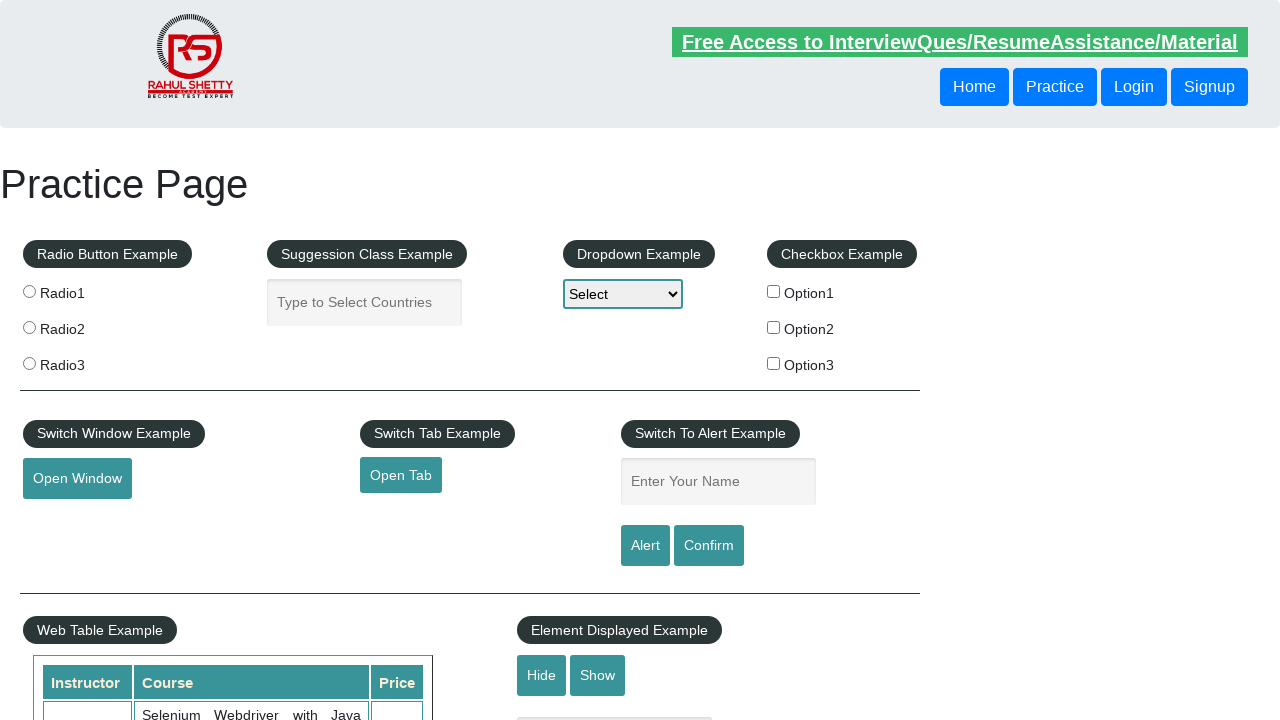

Filled name field with 'Ronit' on #name
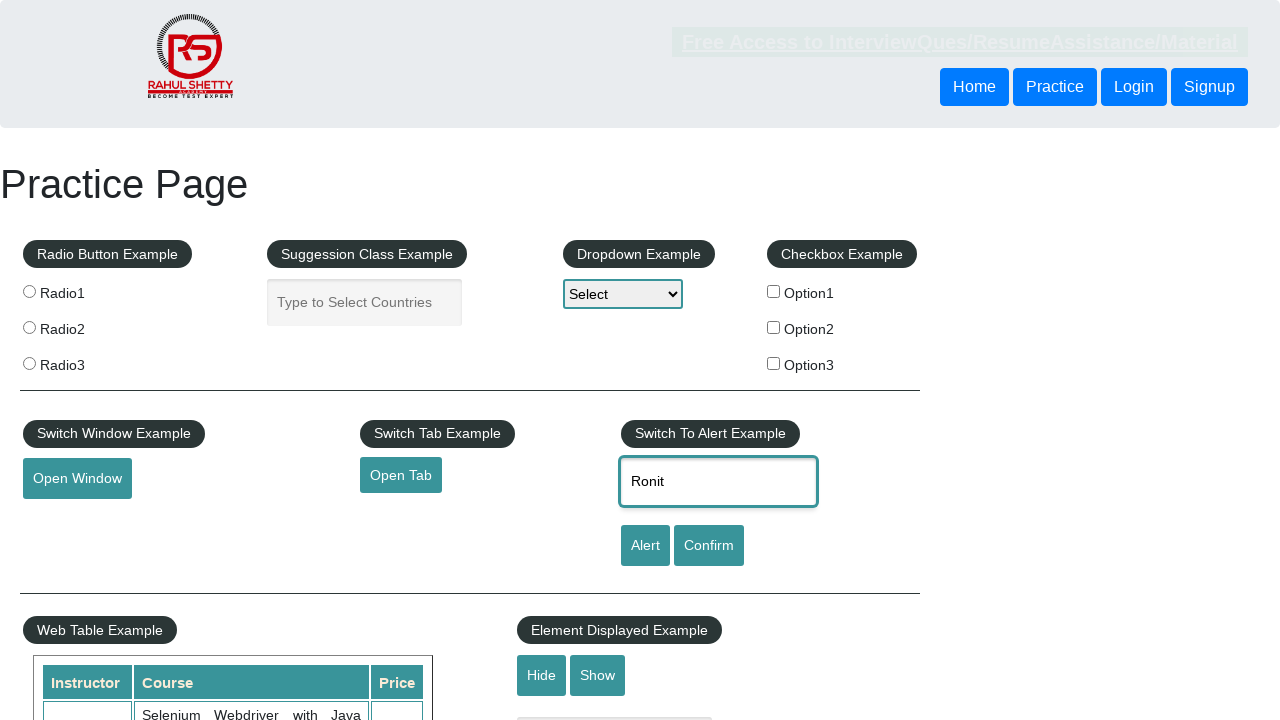

Clicked alert button at (645, 546) on #alertbtn
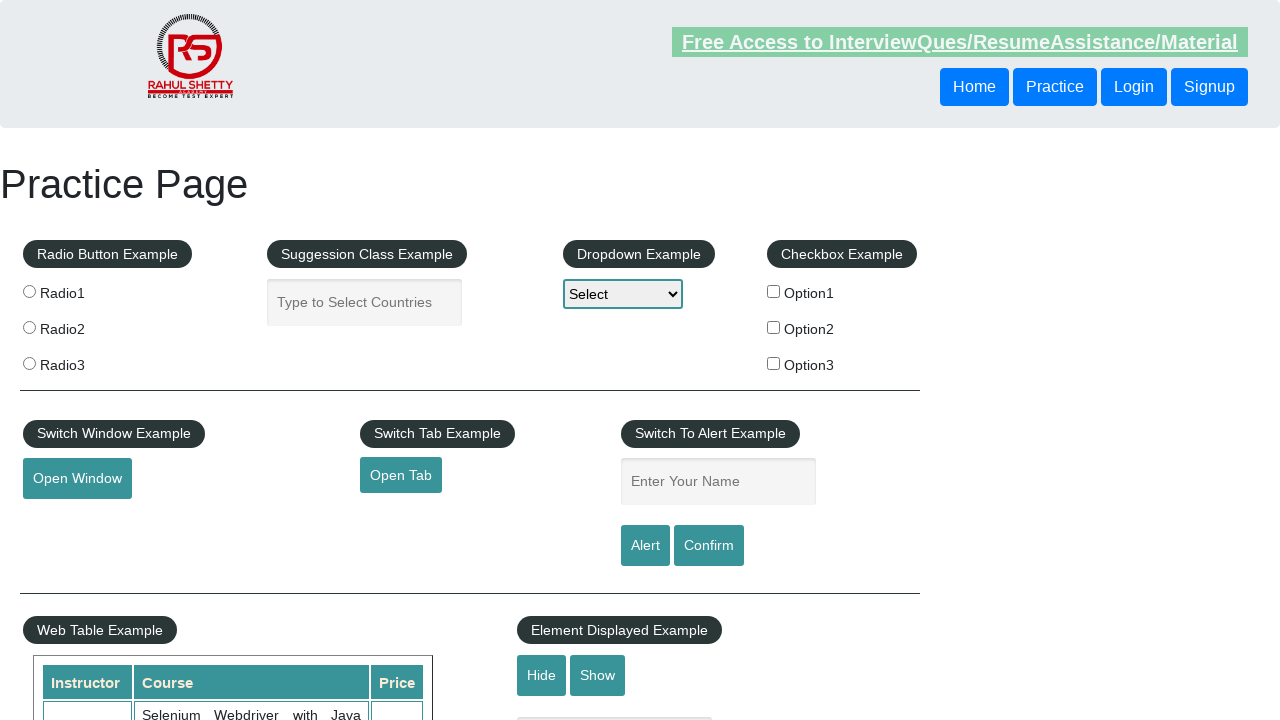

Set up dialog handler to accept alert
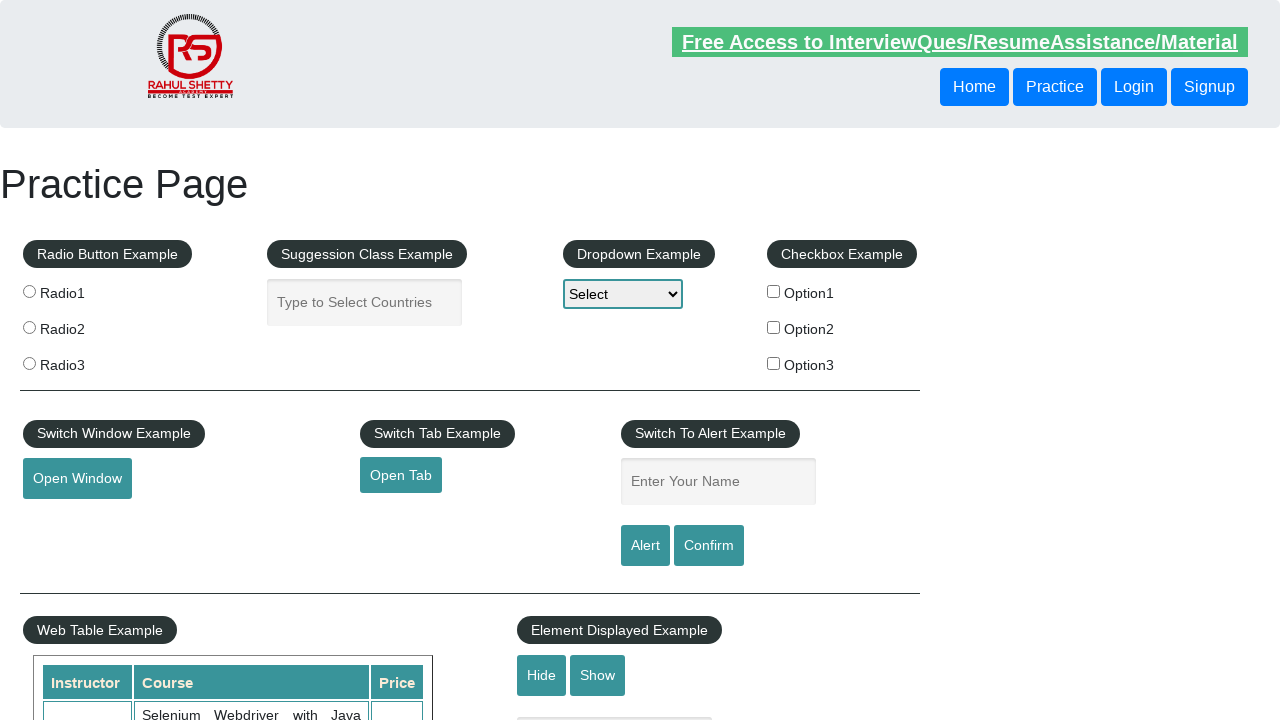

Filled name field with 'Ronit' again for confirmation test on #name
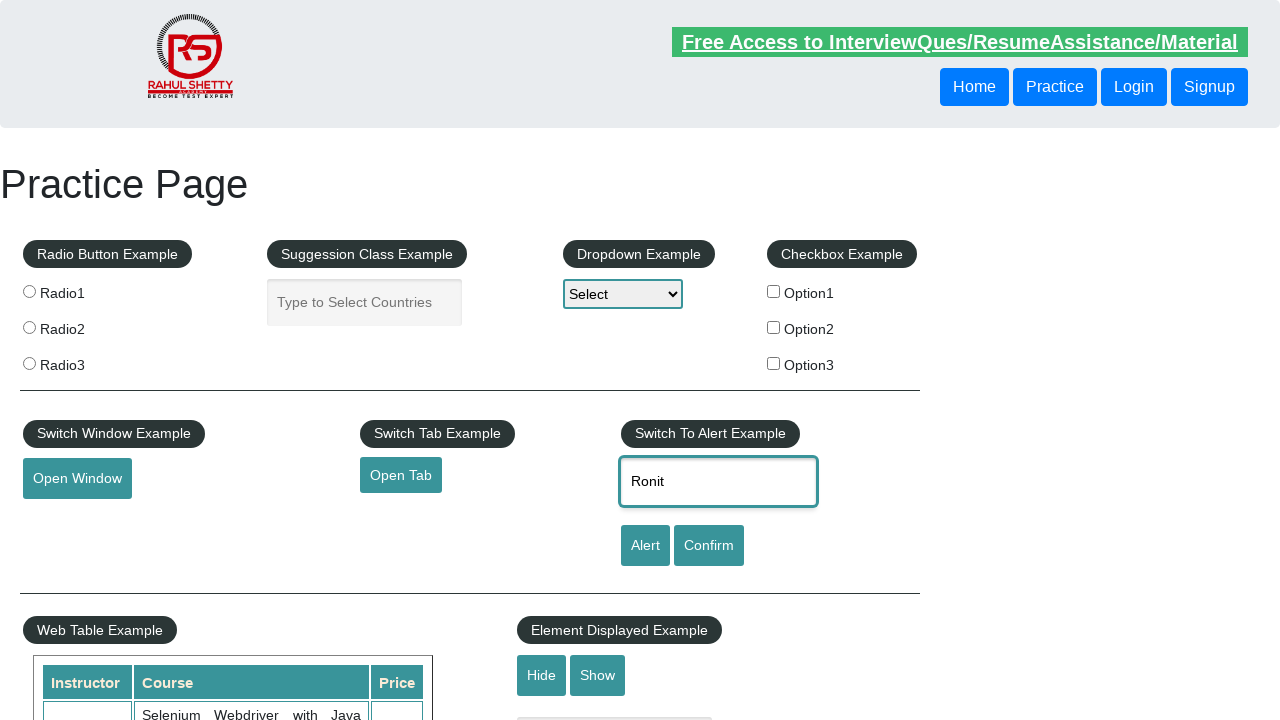

Set up dialog handler to dismiss confirmation dialog
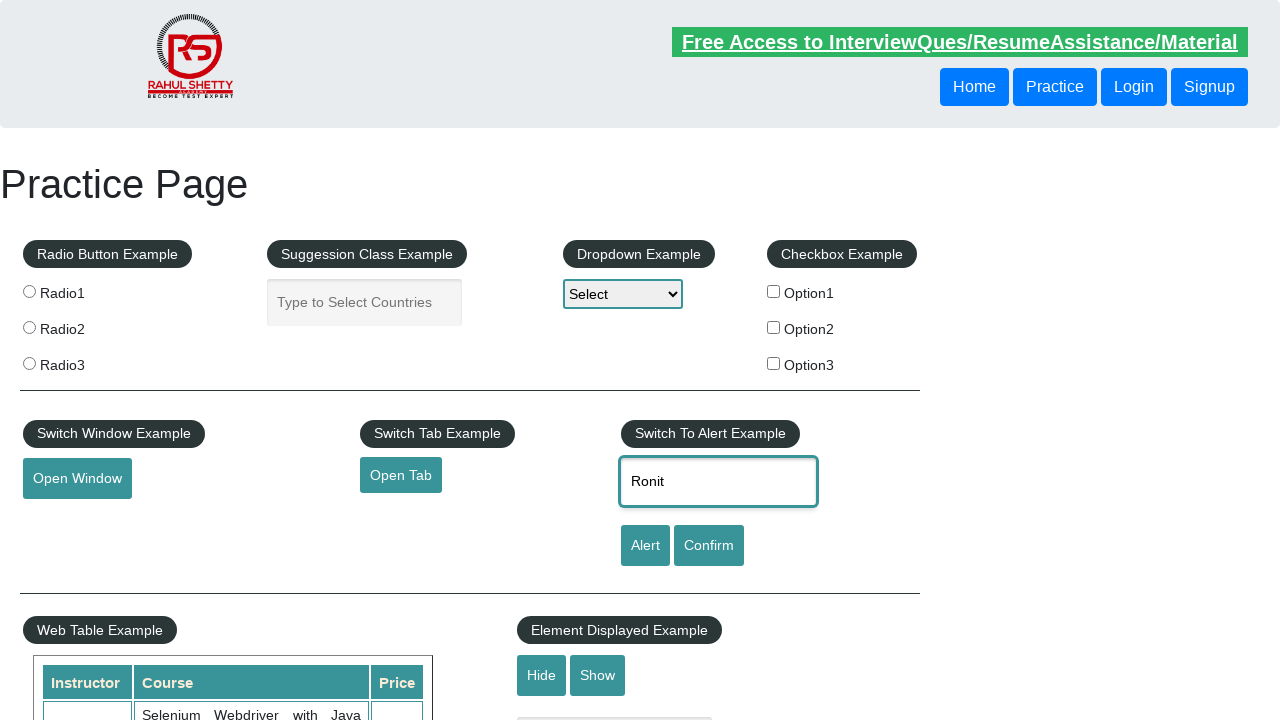

Clicked confirmation button at (709, 546) on #confirmbtn
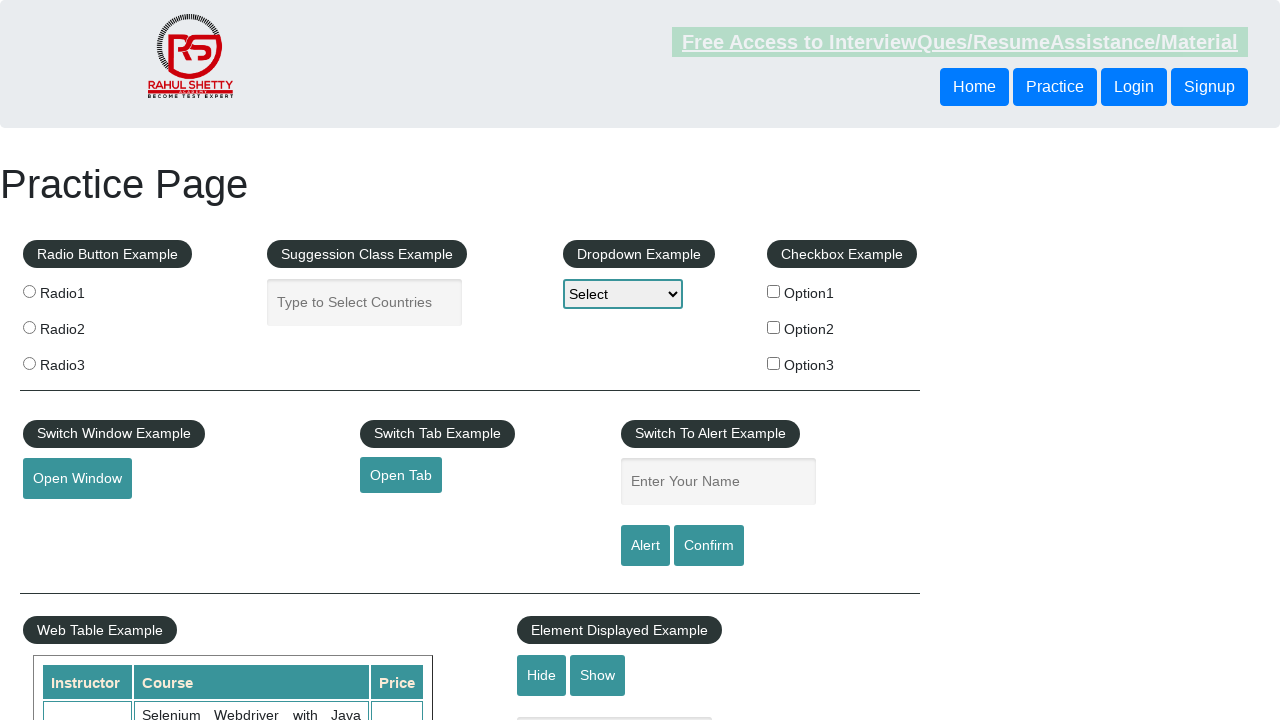

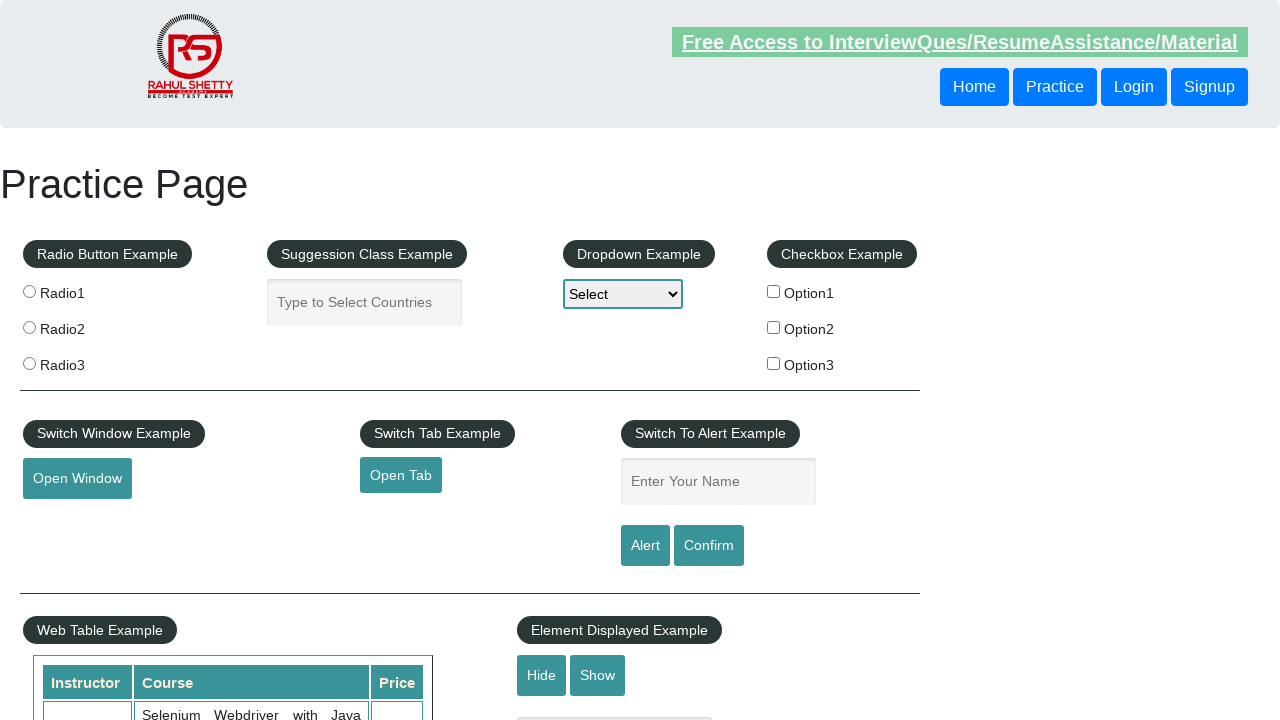